Tests navigating to the Create Account page by clicking on the corresponding link/button

Starting URL: https://carefulbitesfrontend.azurewebsites.net/

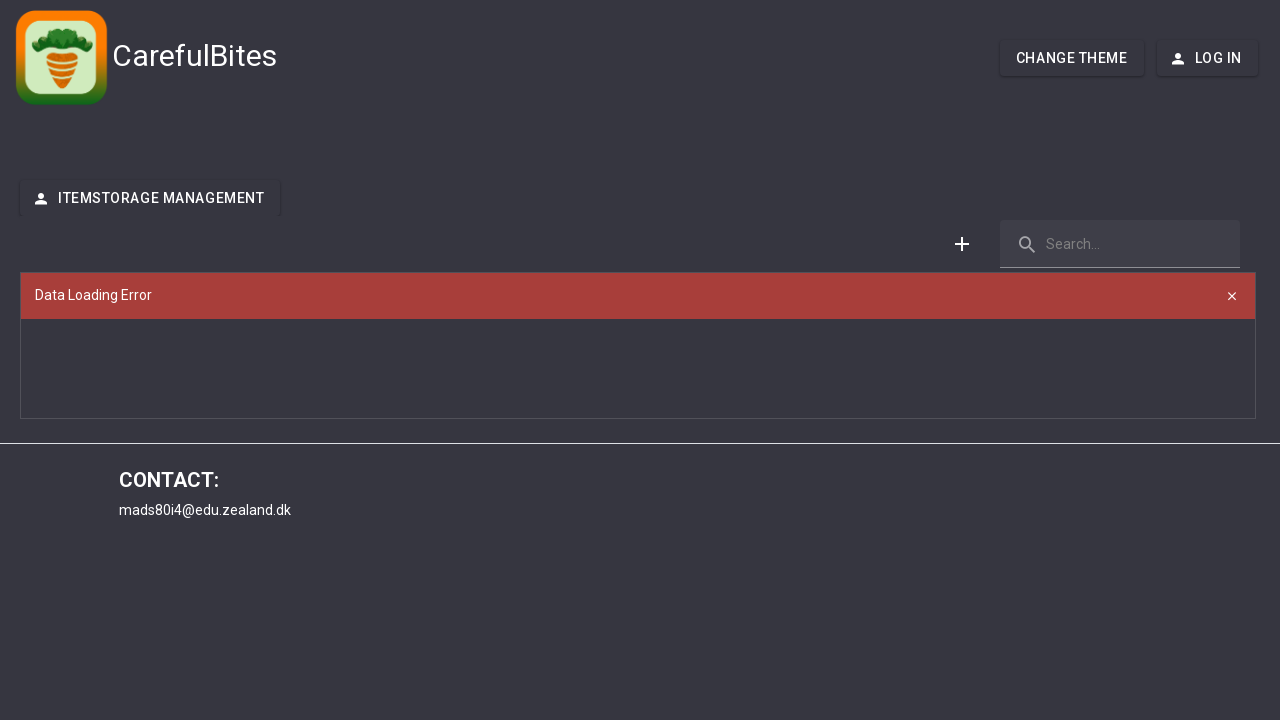

Clicked popup button to open login modal at (1207, 58) on #popup-button
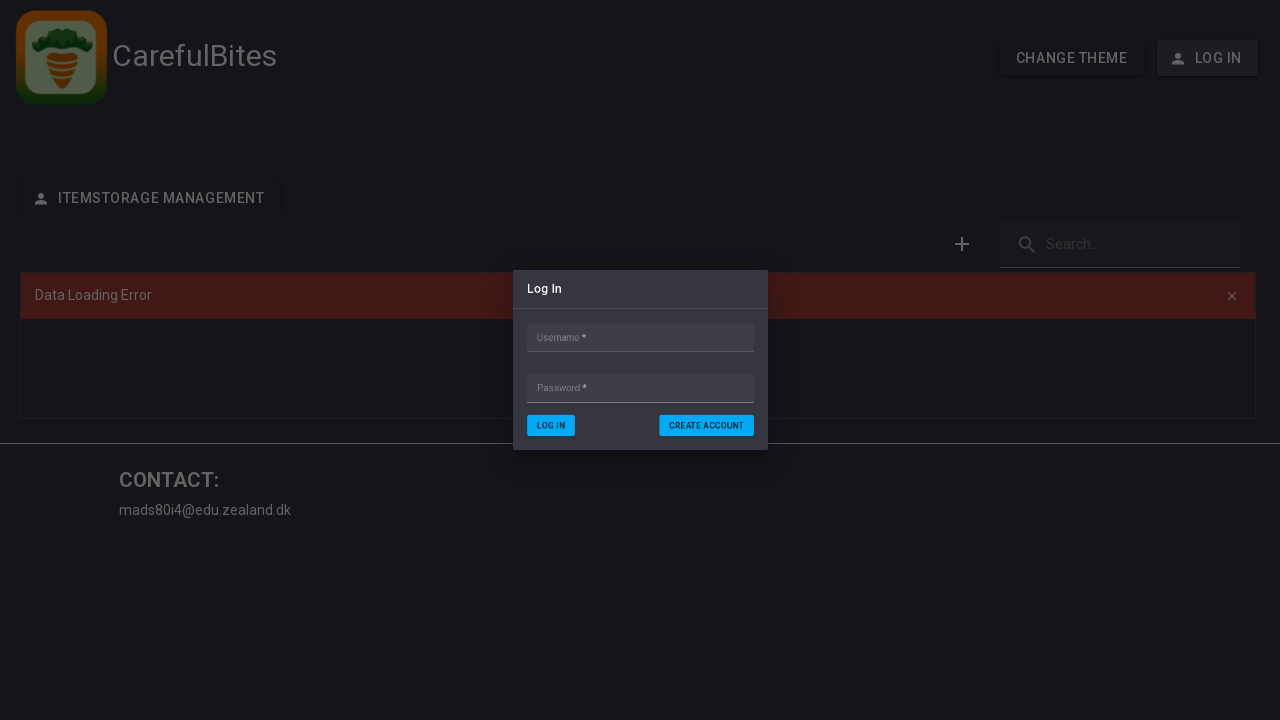

Waited 500ms for modal to fully load
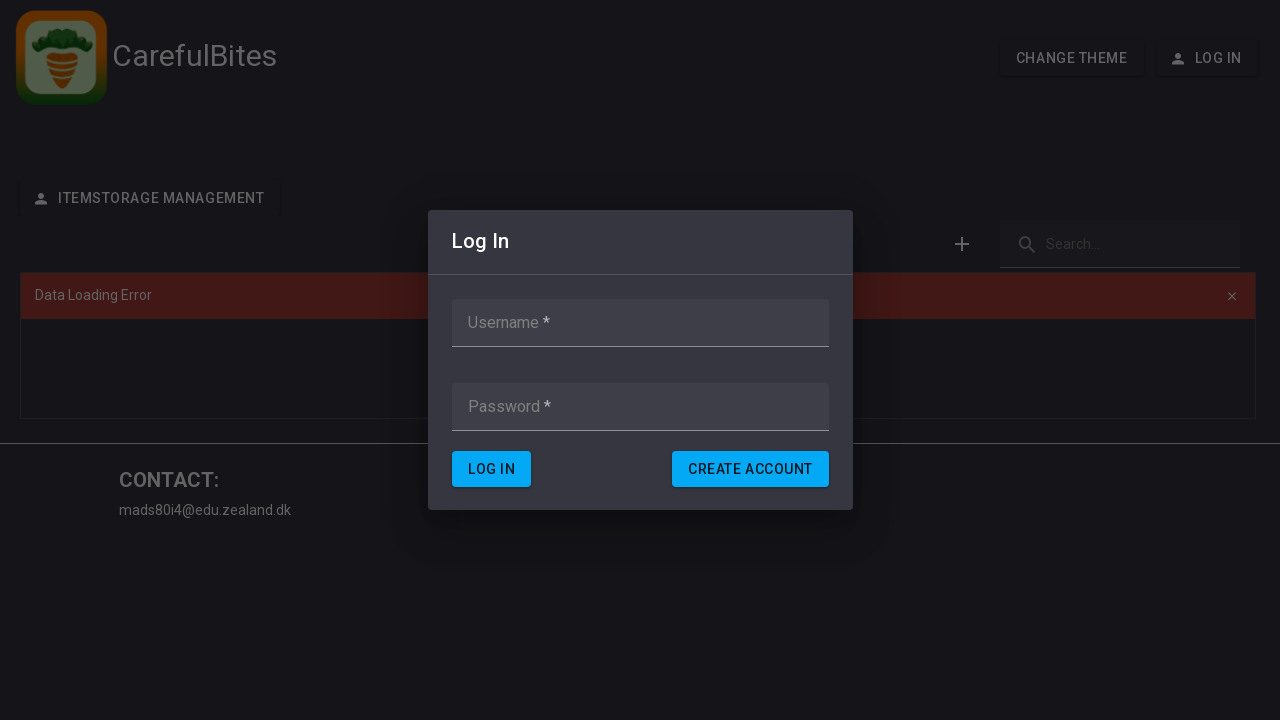

Clicked Create Account link/button to navigate to account creation page at (751, 469) on [aria-label*='Create Account']
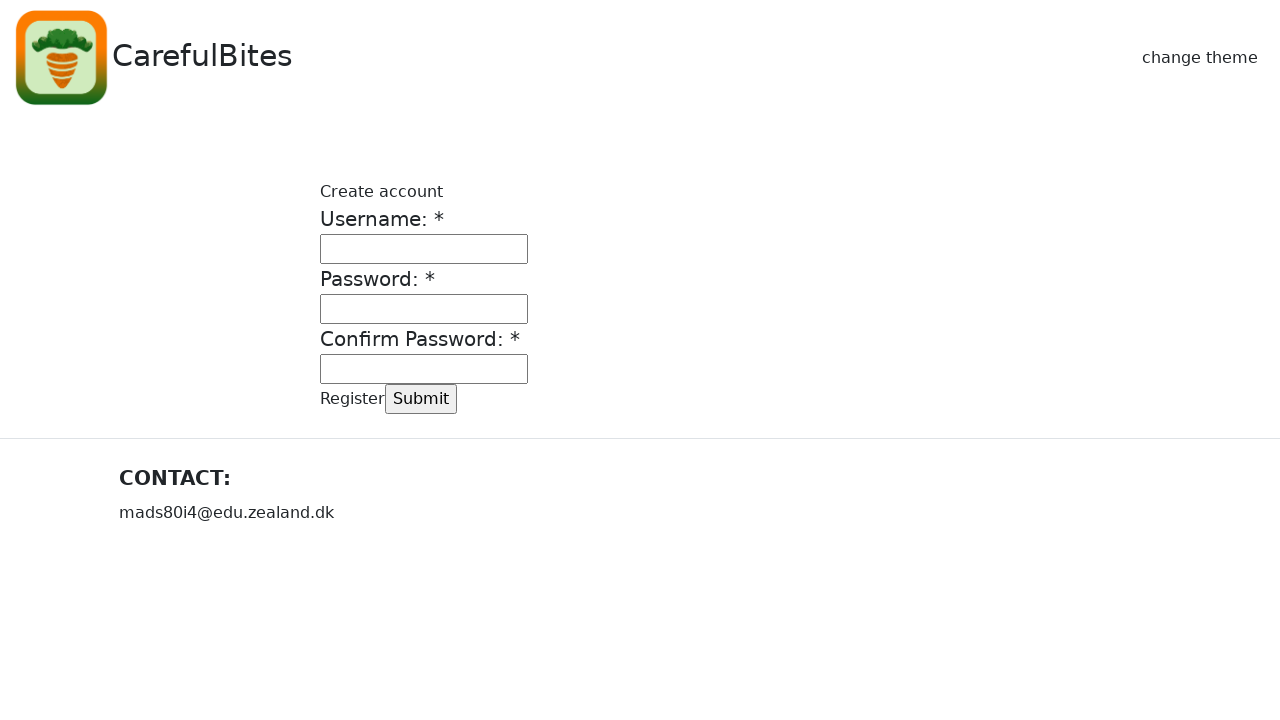

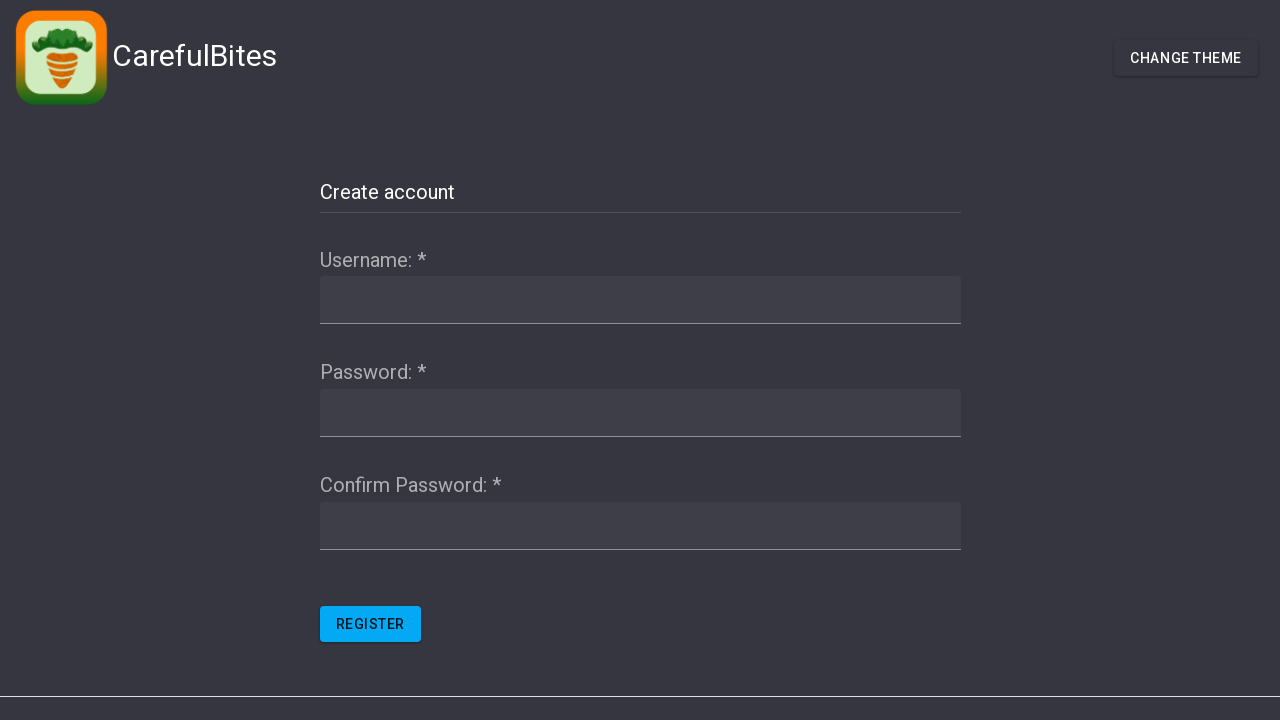